Tests dynamically loaded page elements by clicking start button and waiting for content

Starting URL: http://the-internet.herokuapp.com/dynamic_loading/1

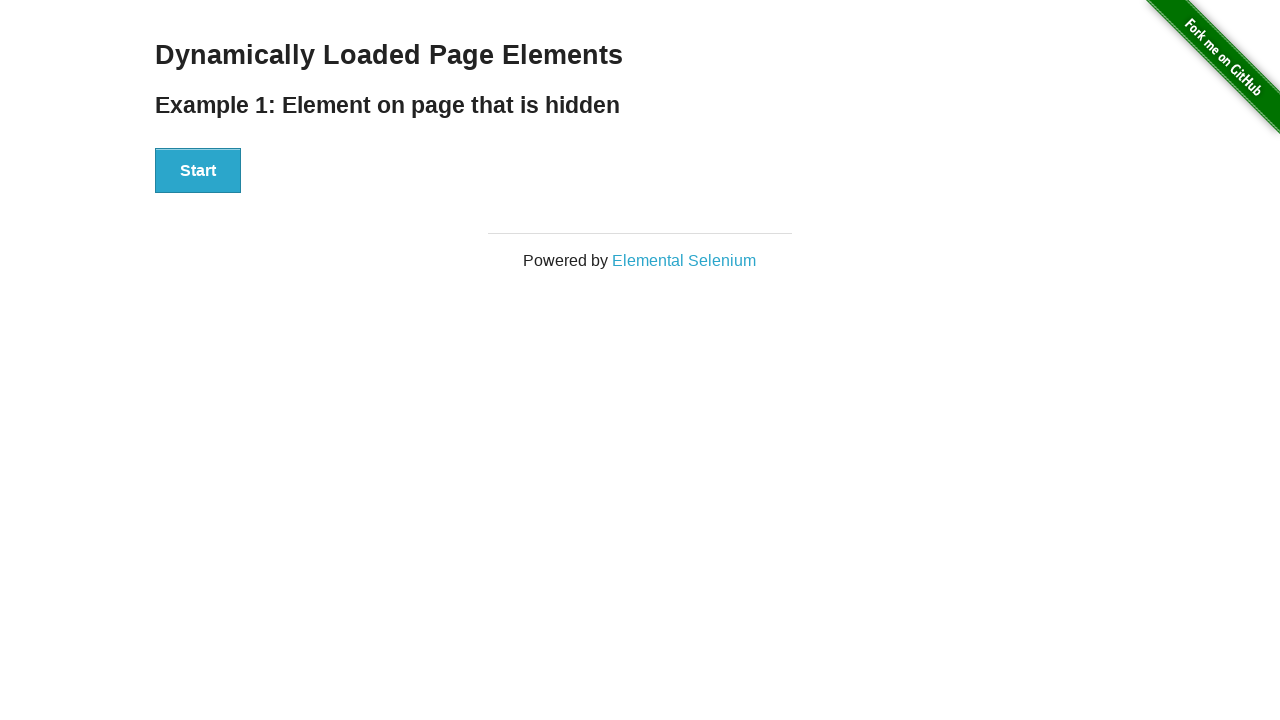

Clicked the start button to trigger dynamic content loading at (198, 171) on xpath=//div[@id='start']/button
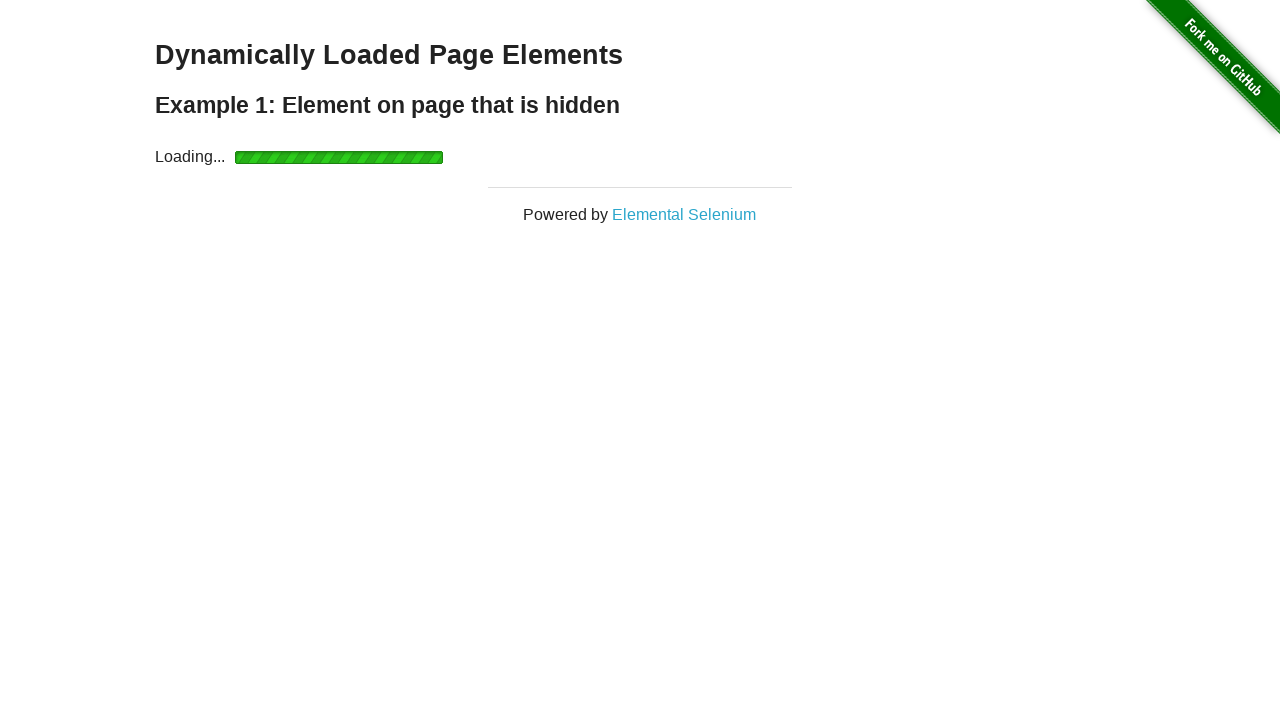

Waited for 'Hello World' text to appear in finish section
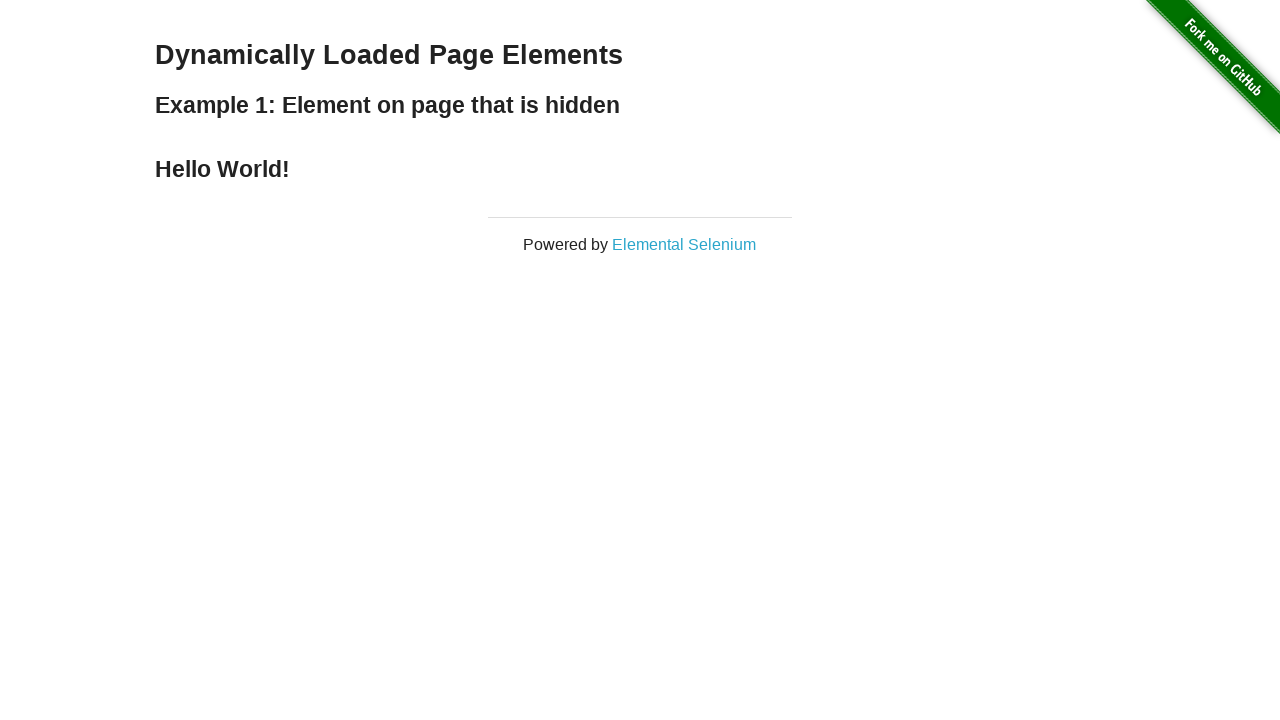

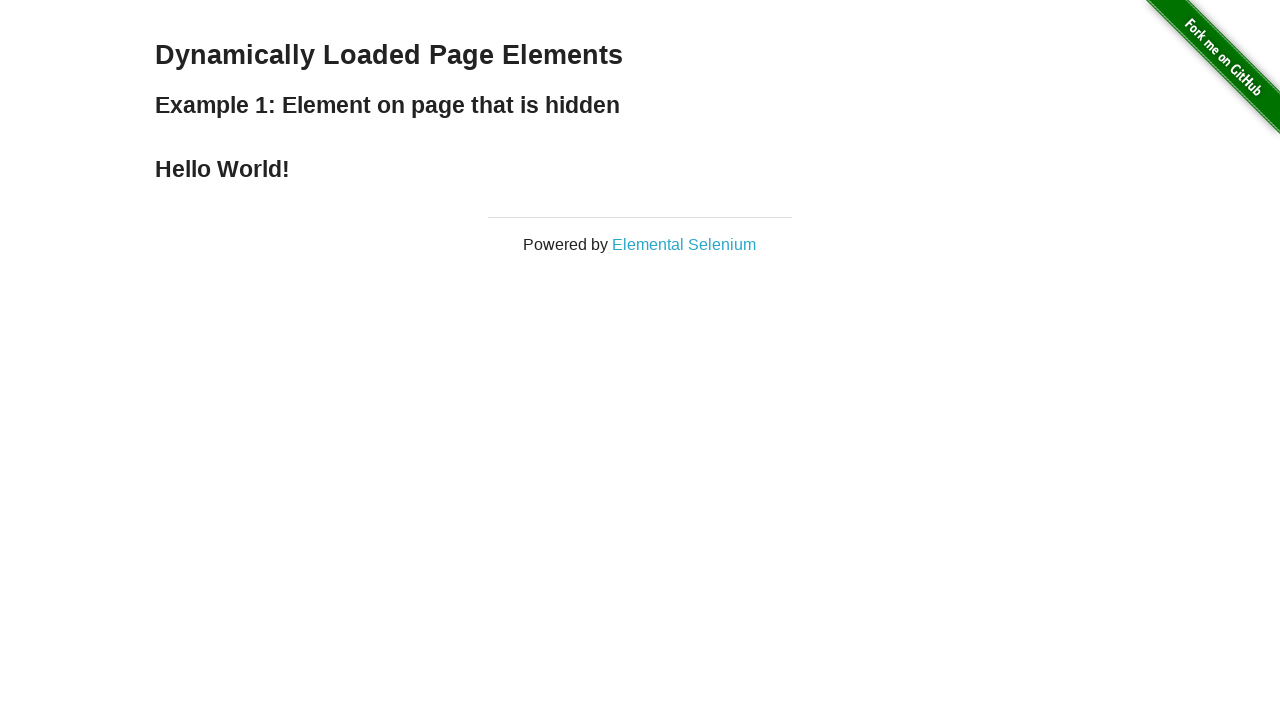